Tests that the input field is cleared after adding a todo item

Starting URL: https://demo.playwright.dev/todomvc

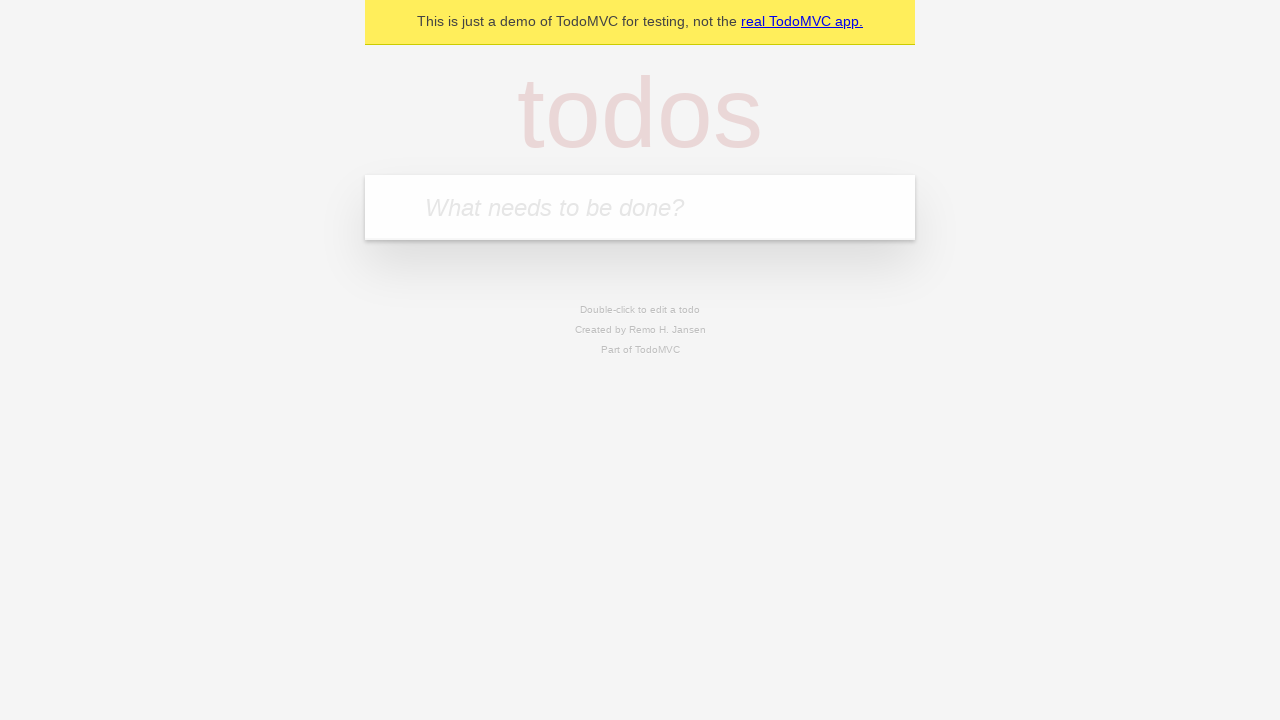

Filled input field with 'buy some cheese' on internal:attr=[placeholder="What needs to be done?"i]
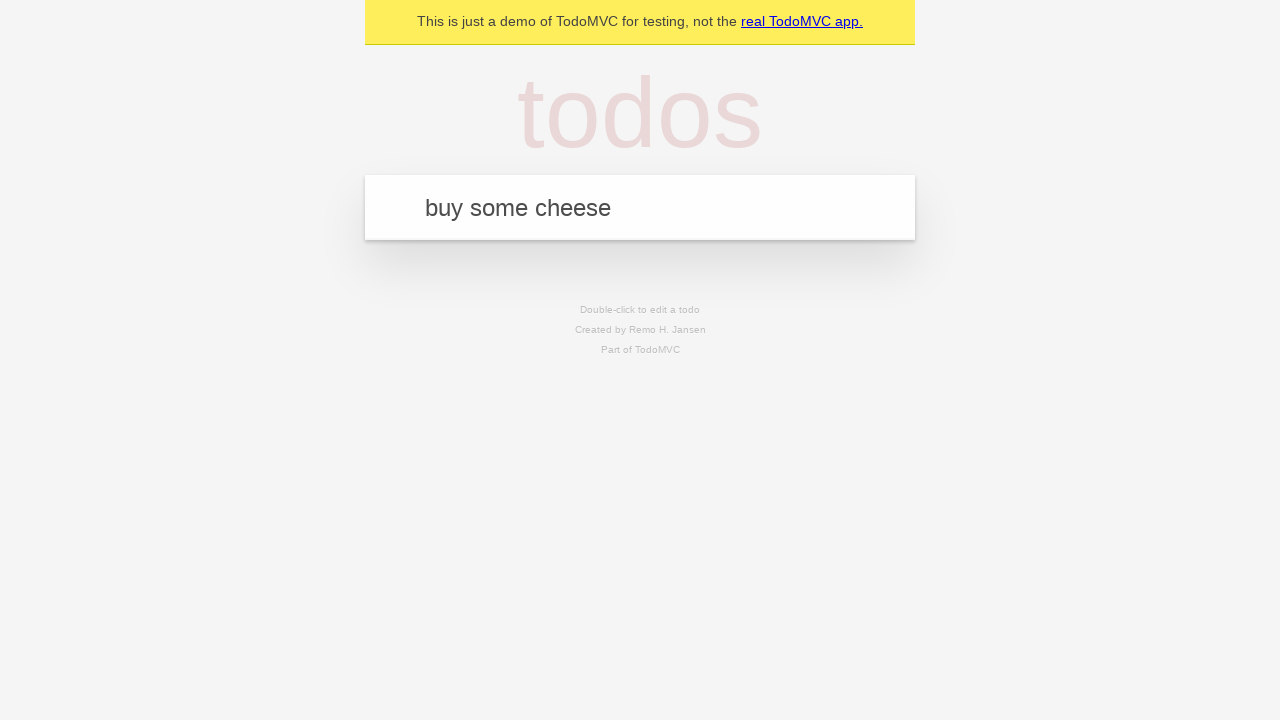

Pressed Enter to add todo item on internal:attr=[placeholder="What needs to be done?"i]
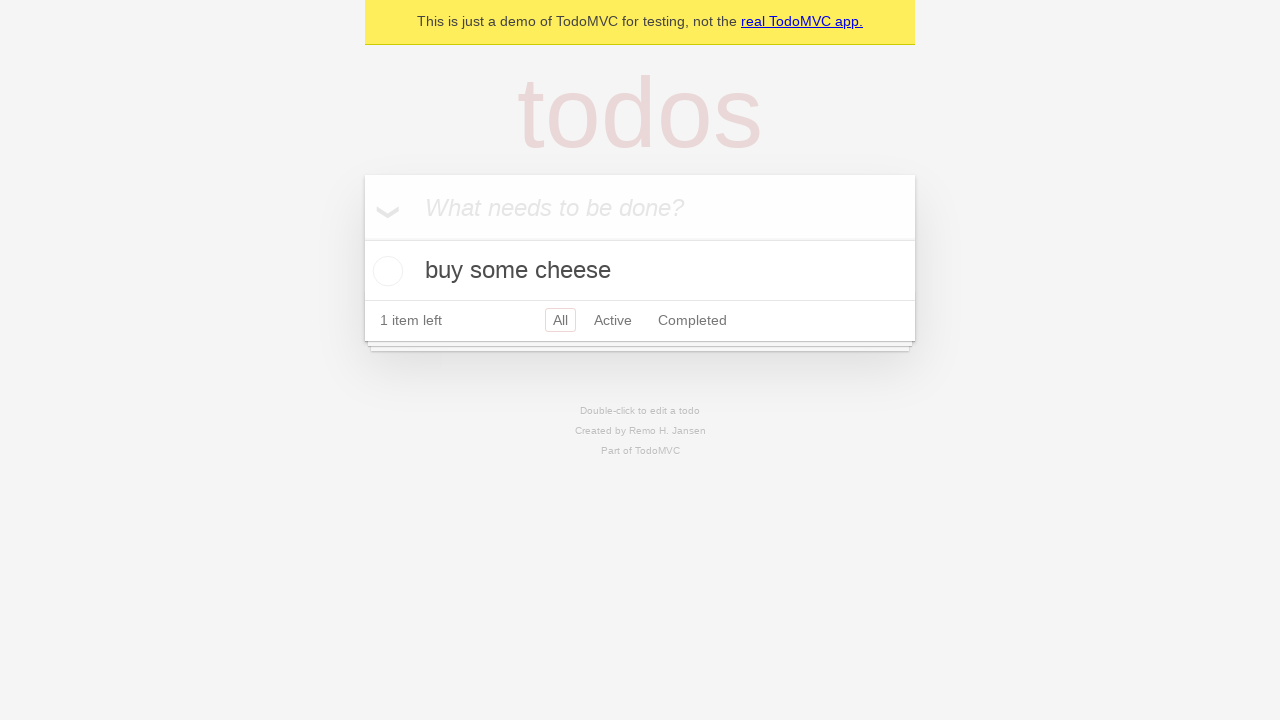

Todo item appeared in list
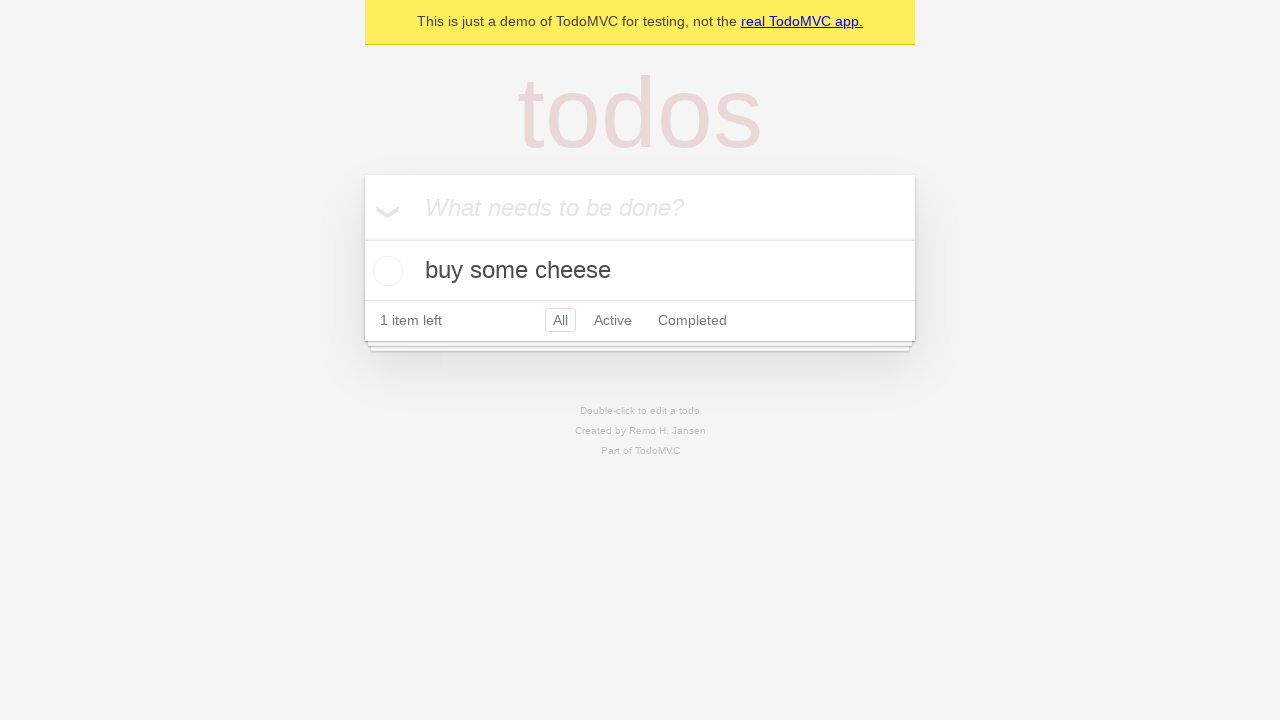

Verified input field was cleared after adding todo item
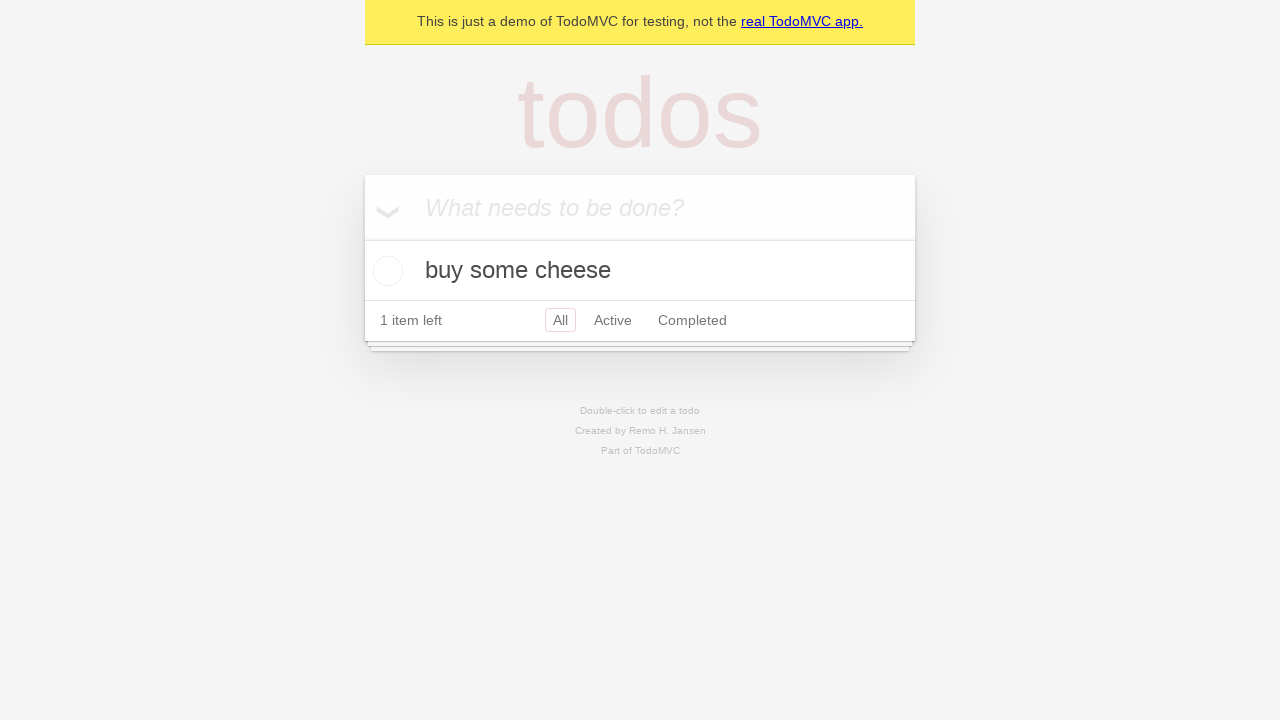

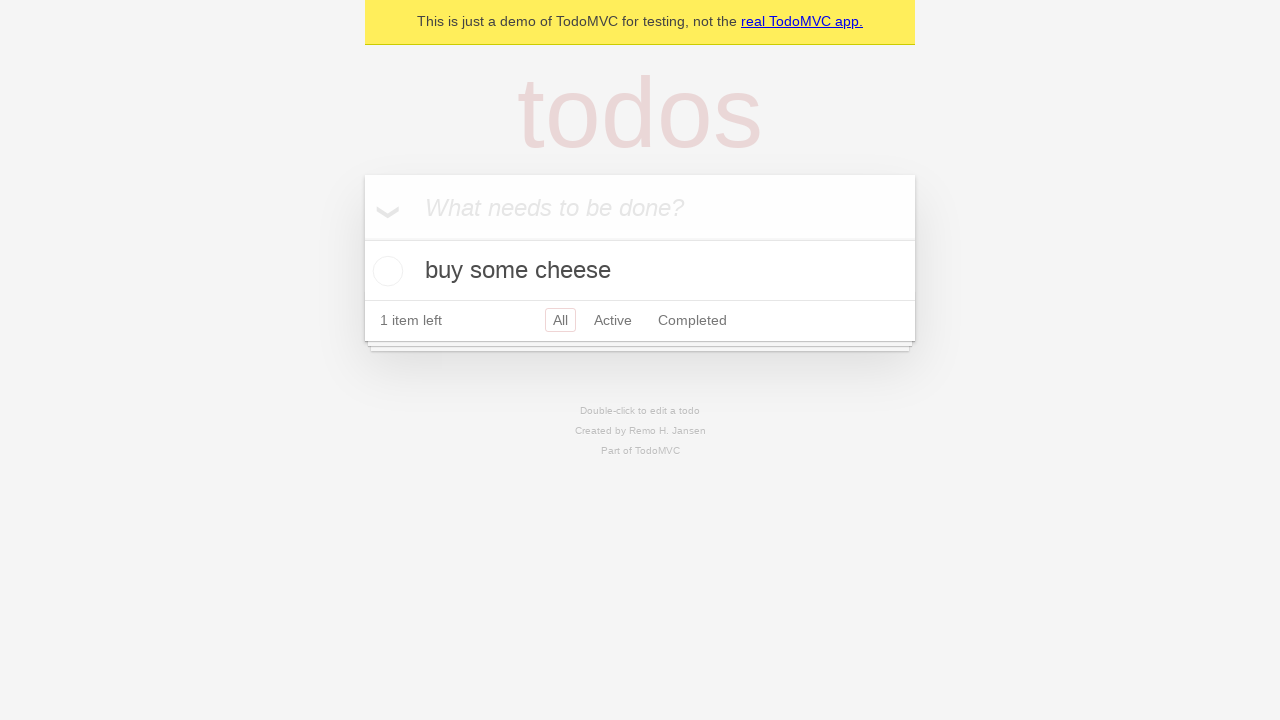